Tests dropdown list functionality by navigating to the dropdown page and selecting various options from multiple dropdown elements

Starting URL: https://practice.expandtesting.com/

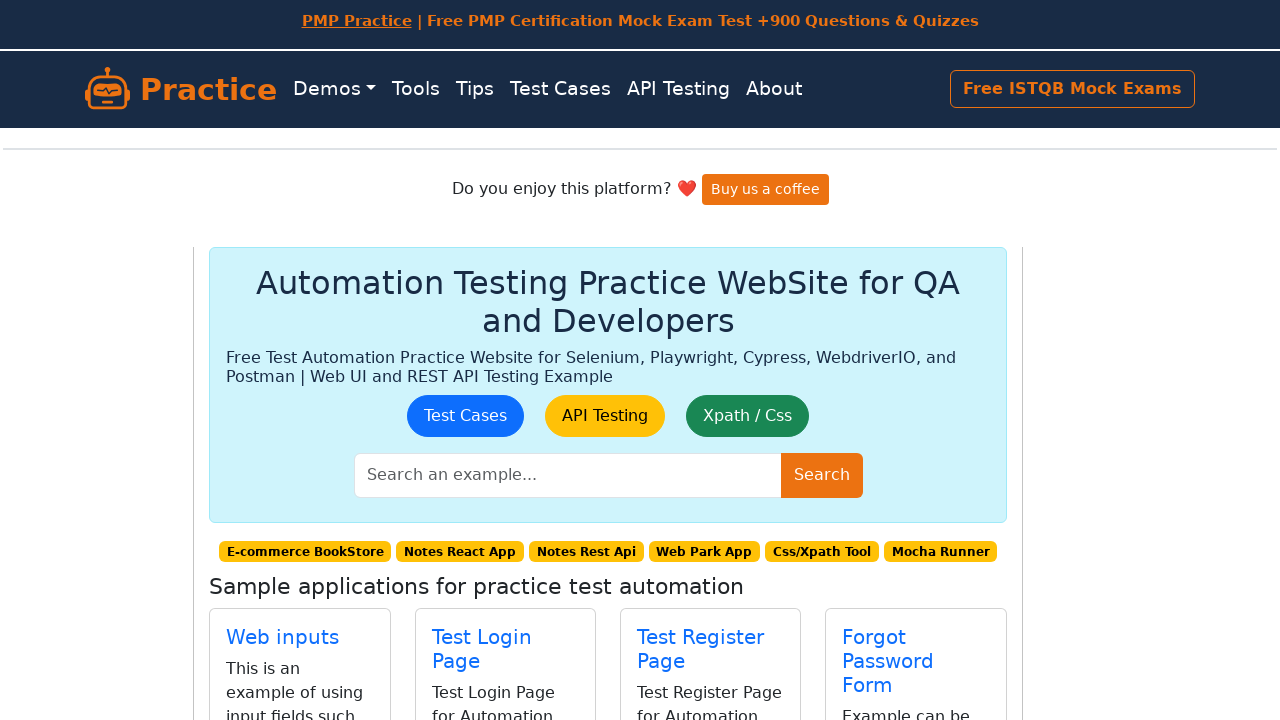

Clicked on 'Dropdown List' link at (709, 400) on xpath=//*[text()="Dropdown List"]
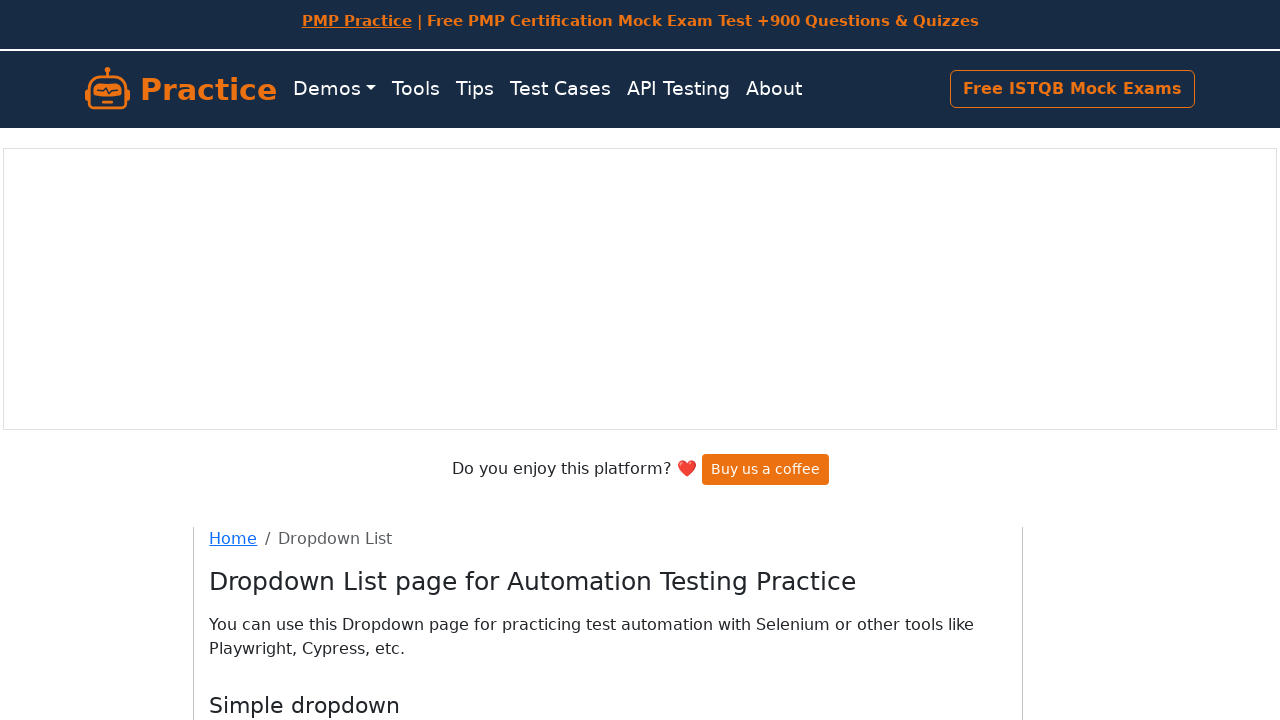

Clicked on main dropdown element at (312, 400) on xpath=//*[@id="dropdown"]
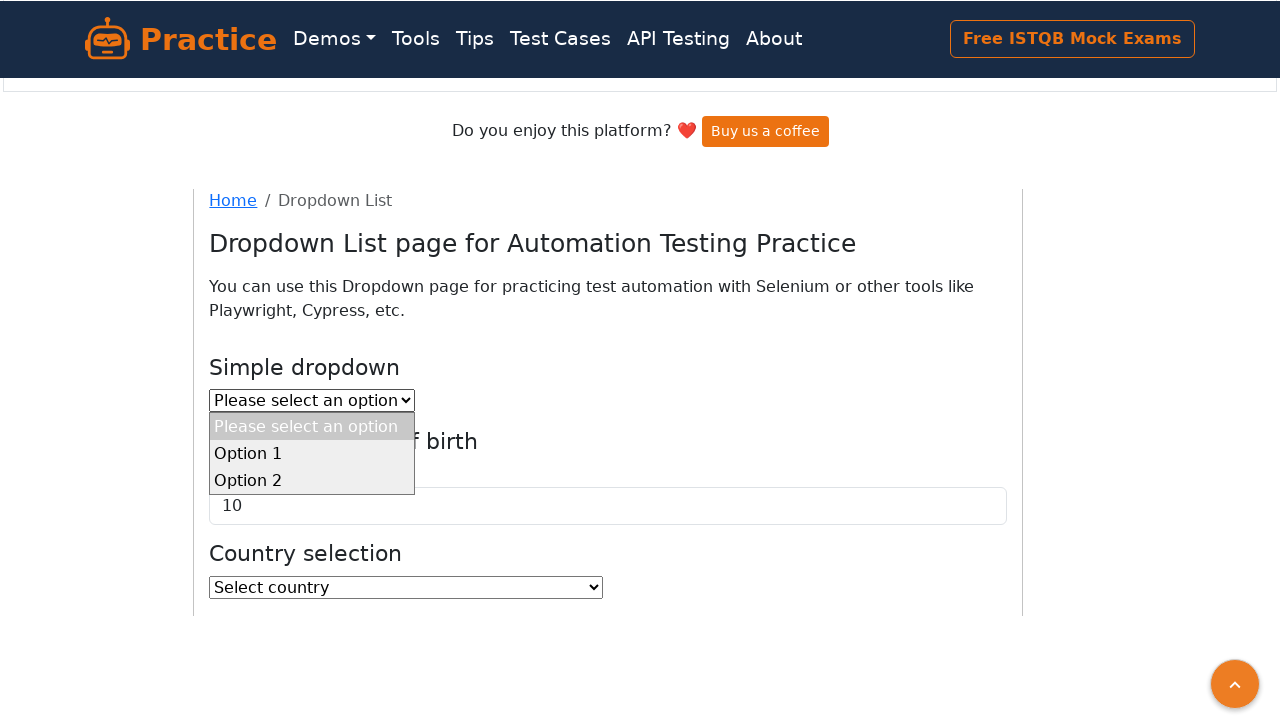

Selected option '2' from dropdown on xpath=//*[@id="dropdown"]
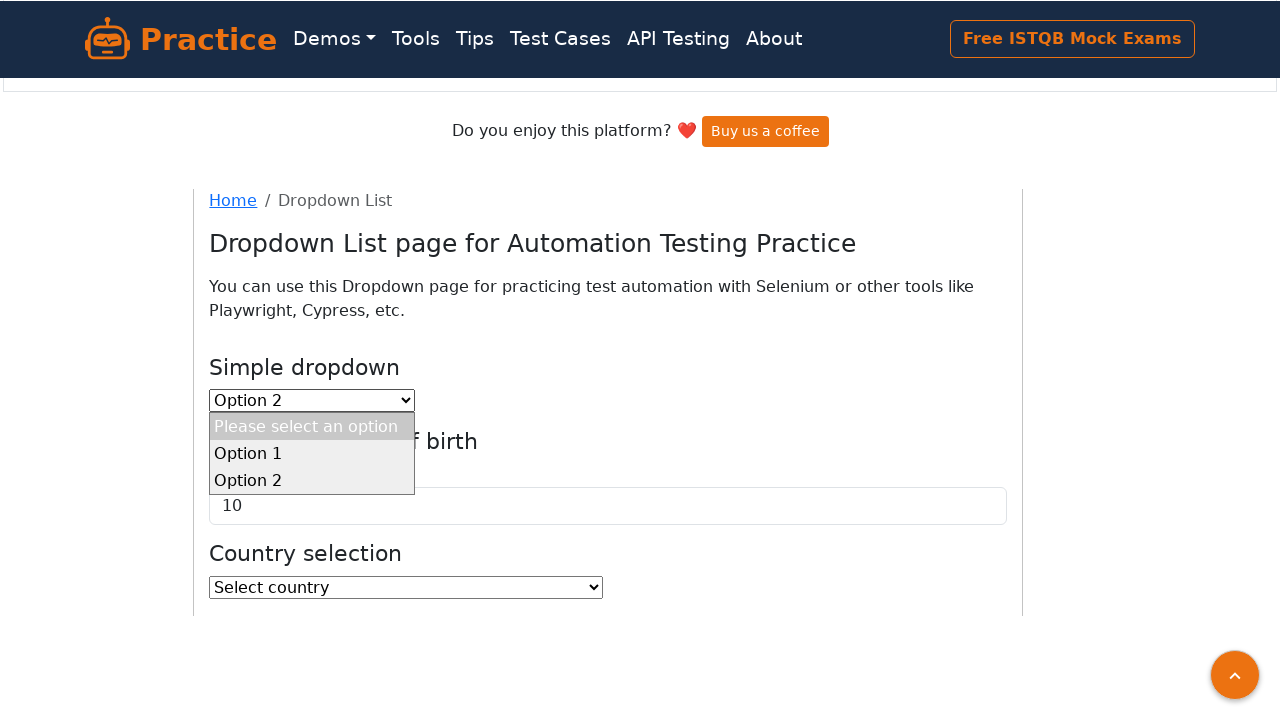

Selected '50' from elements per page dropdown on xpath=//*[@id="elementsPerPageSelect"]
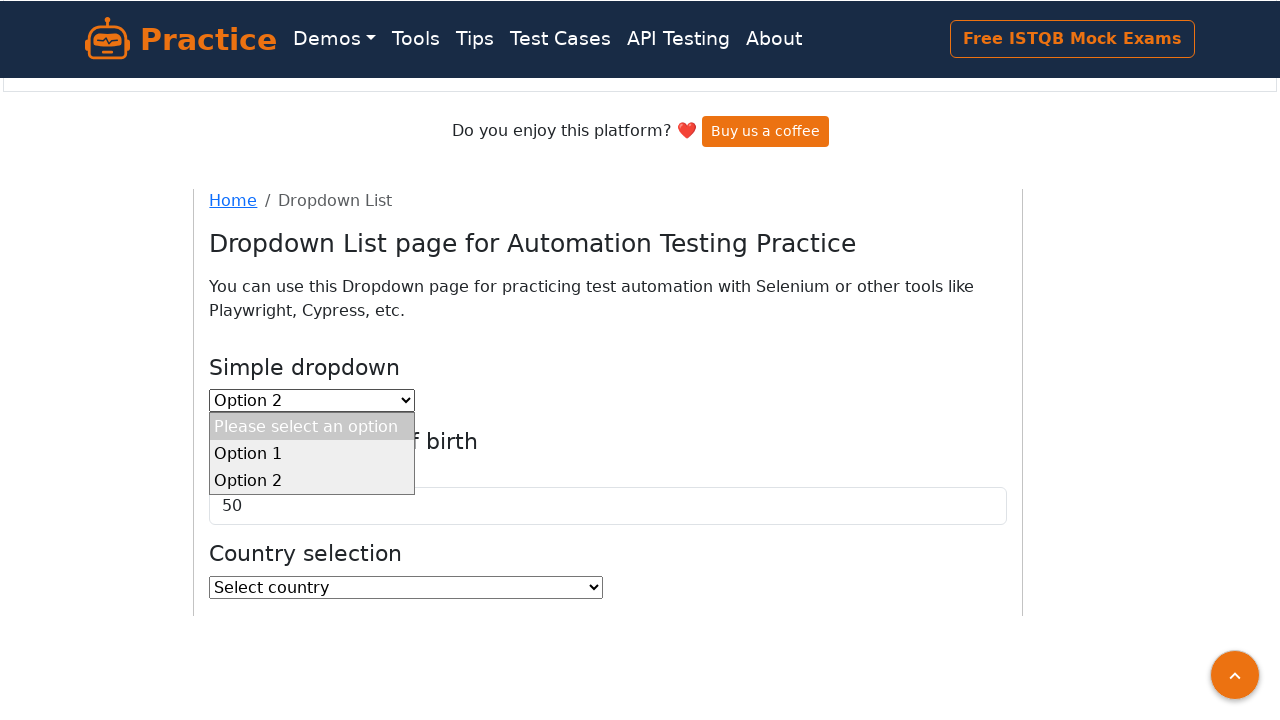

Selected 'India' from country dropdown on xpath=//*[@id="country"]
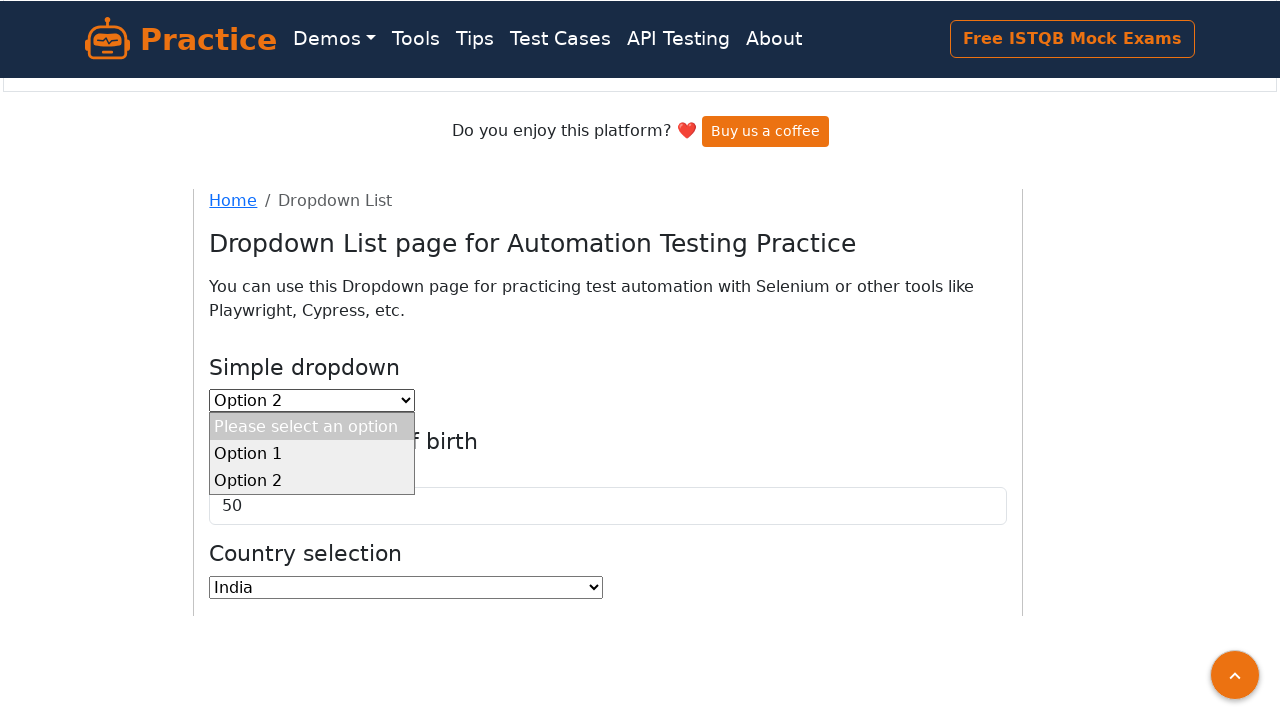

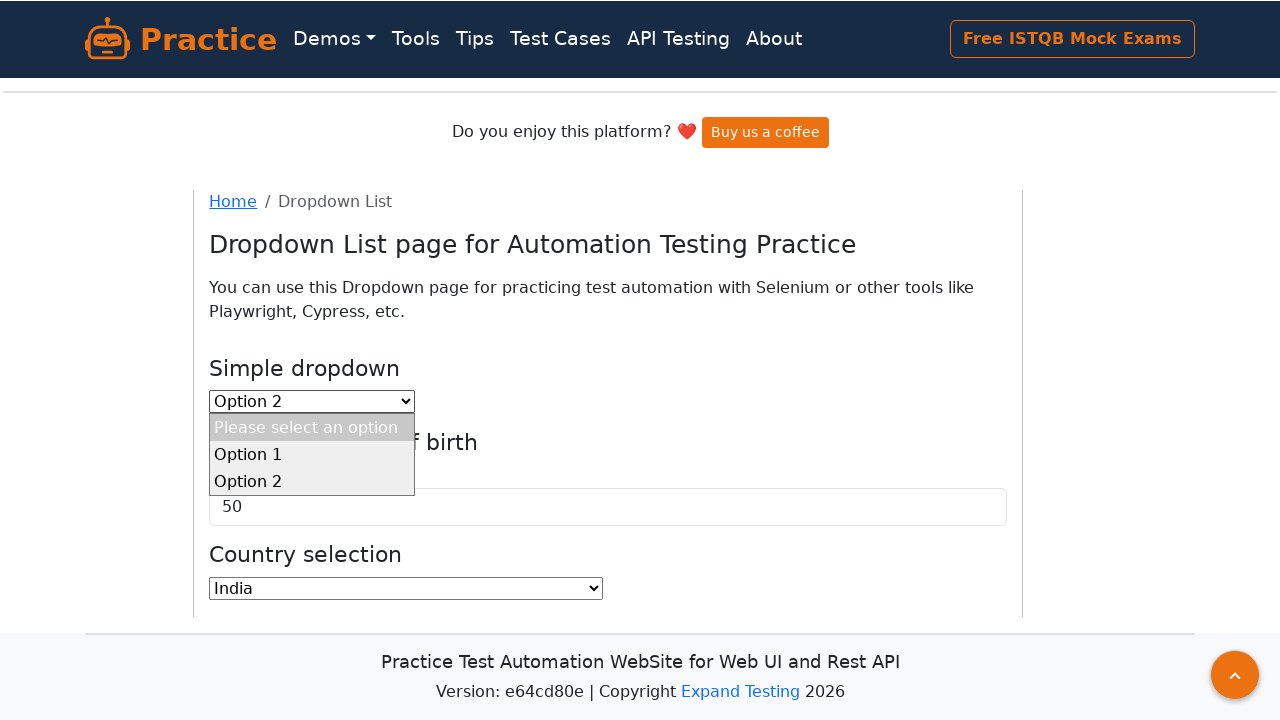